Tests dynamic loading with a reusable fluent wait approach by clicking start and verifying "Hello World!" text

Starting URL: https://the-internet.herokuapp.com/dynamic_loading/1

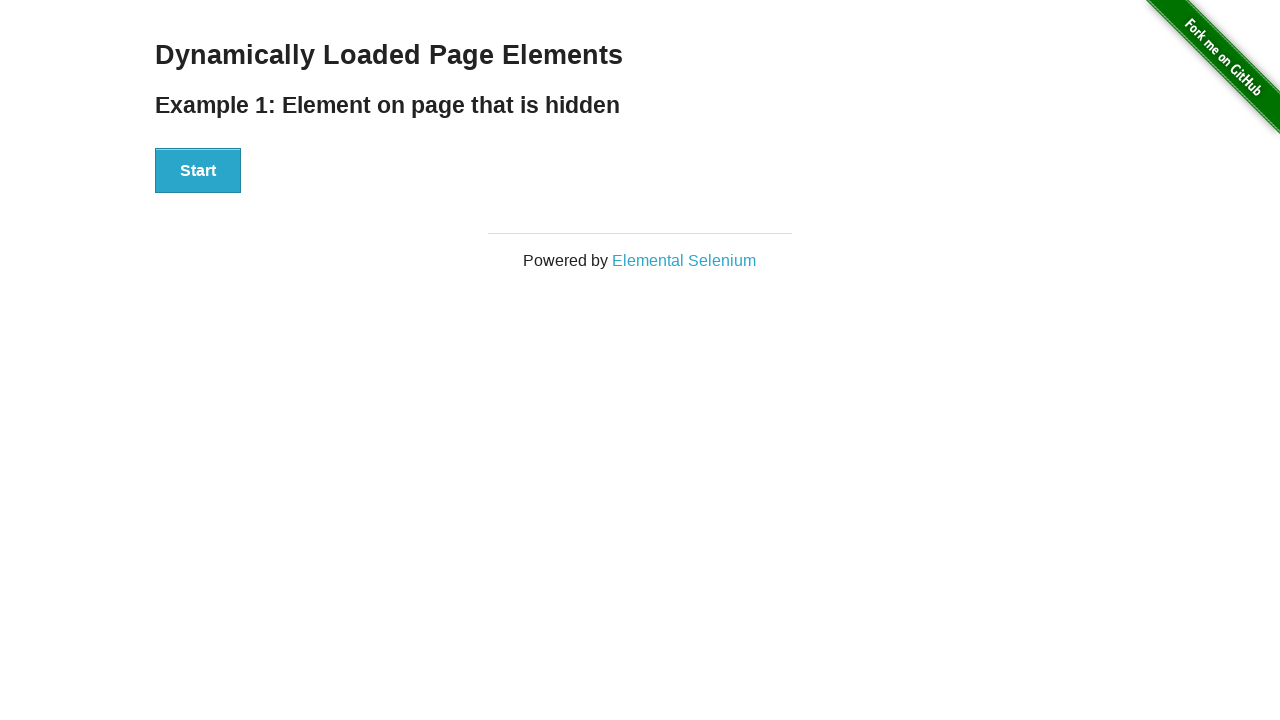

Clicked the start button to trigger dynamic loading at (198, 171) on xpath=//div[@id='start']//button
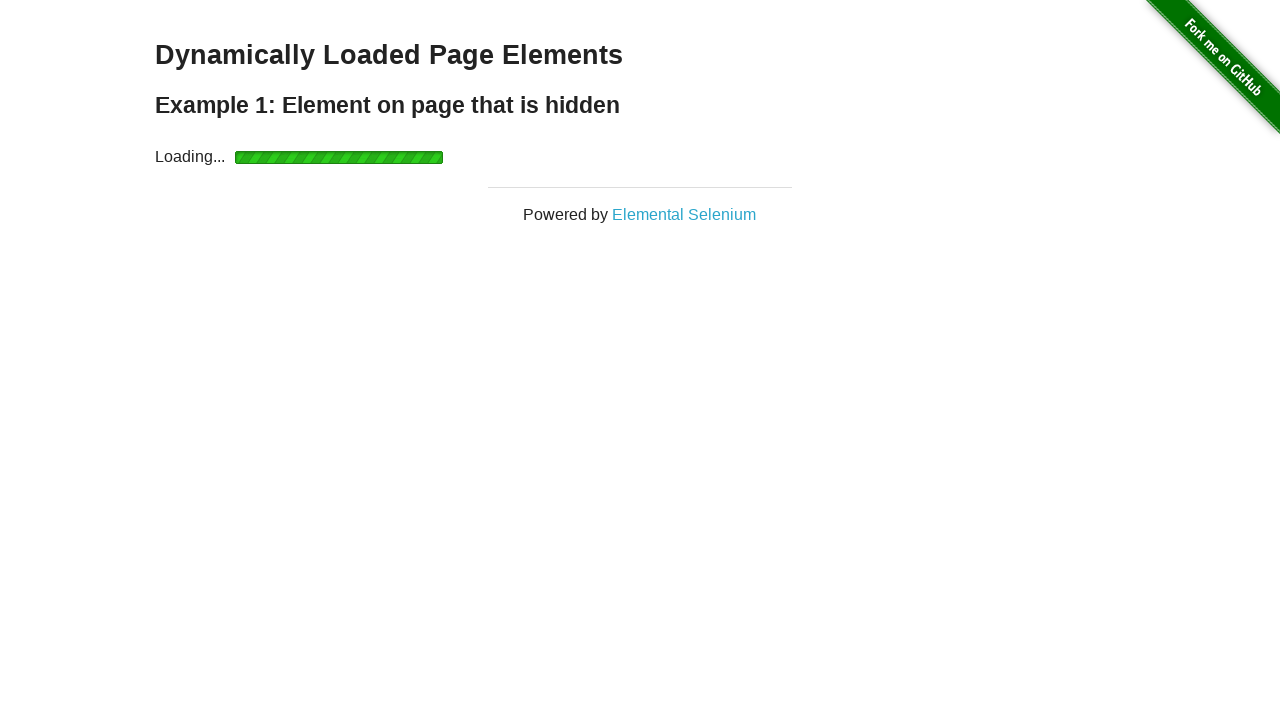

Waited for 'Hello World!' text to become visible
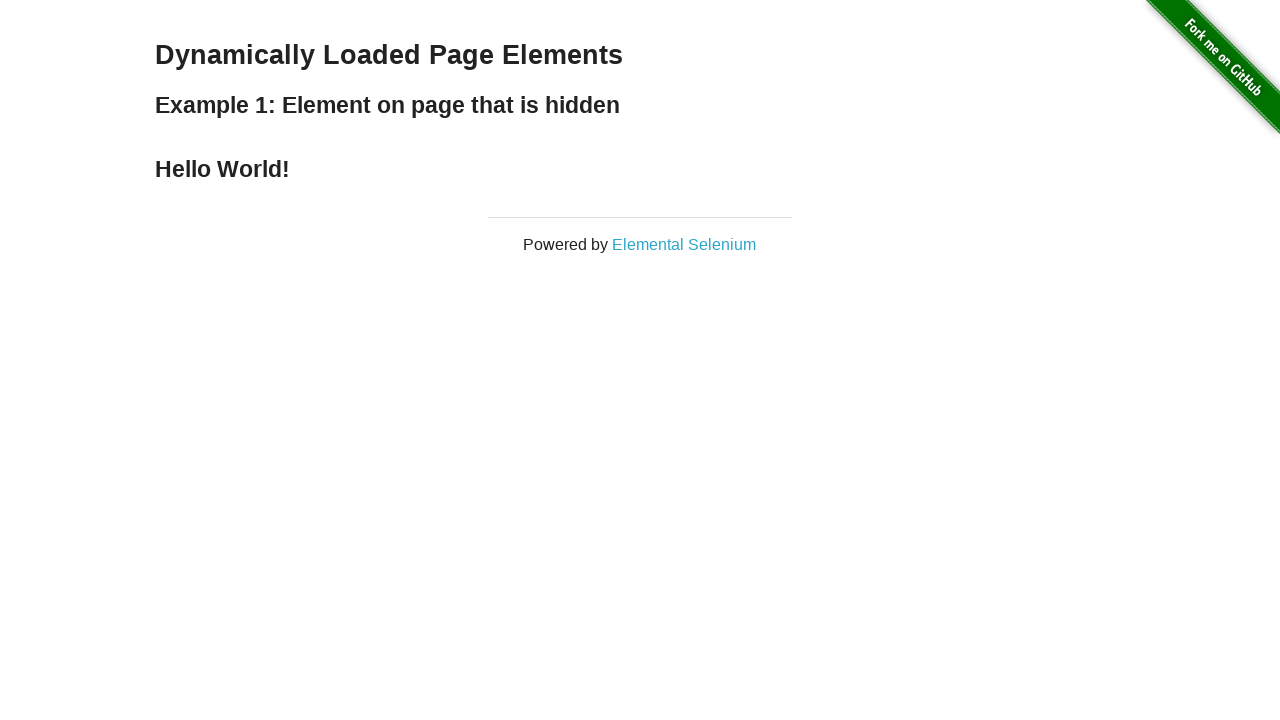

Located the h4 element containing the hello text
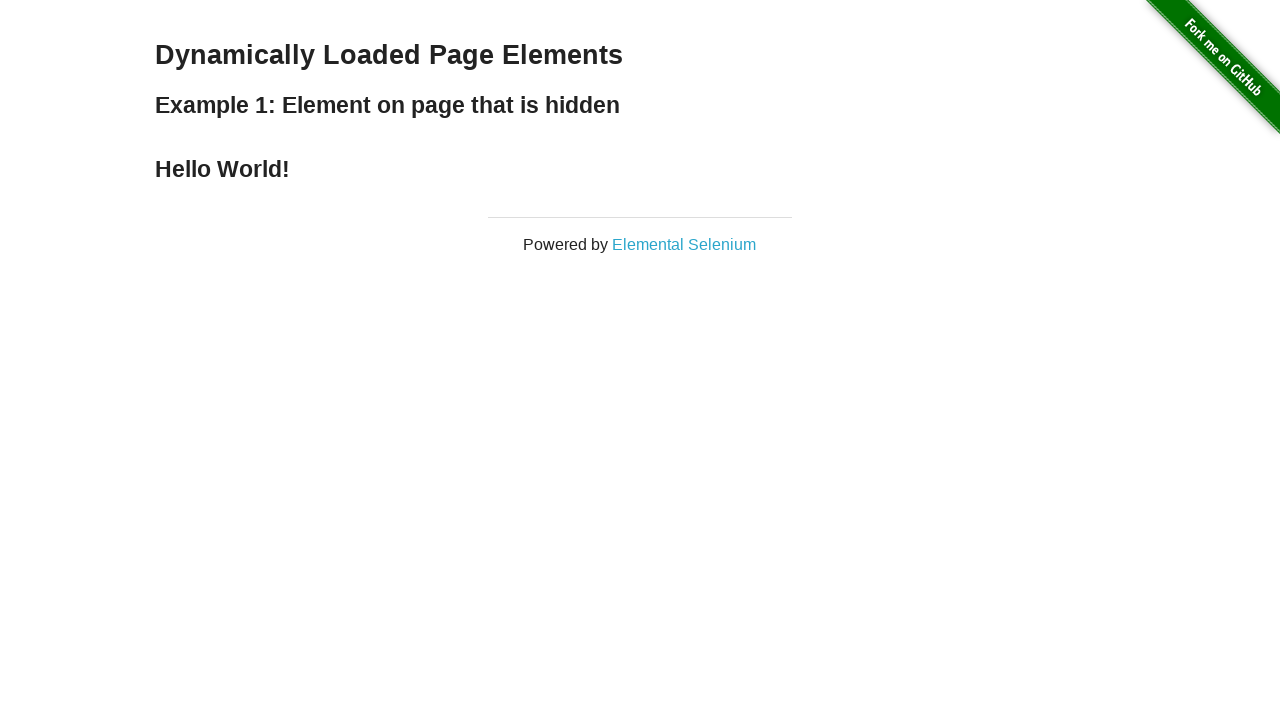

Verified that the element contains 'Hello World!' text
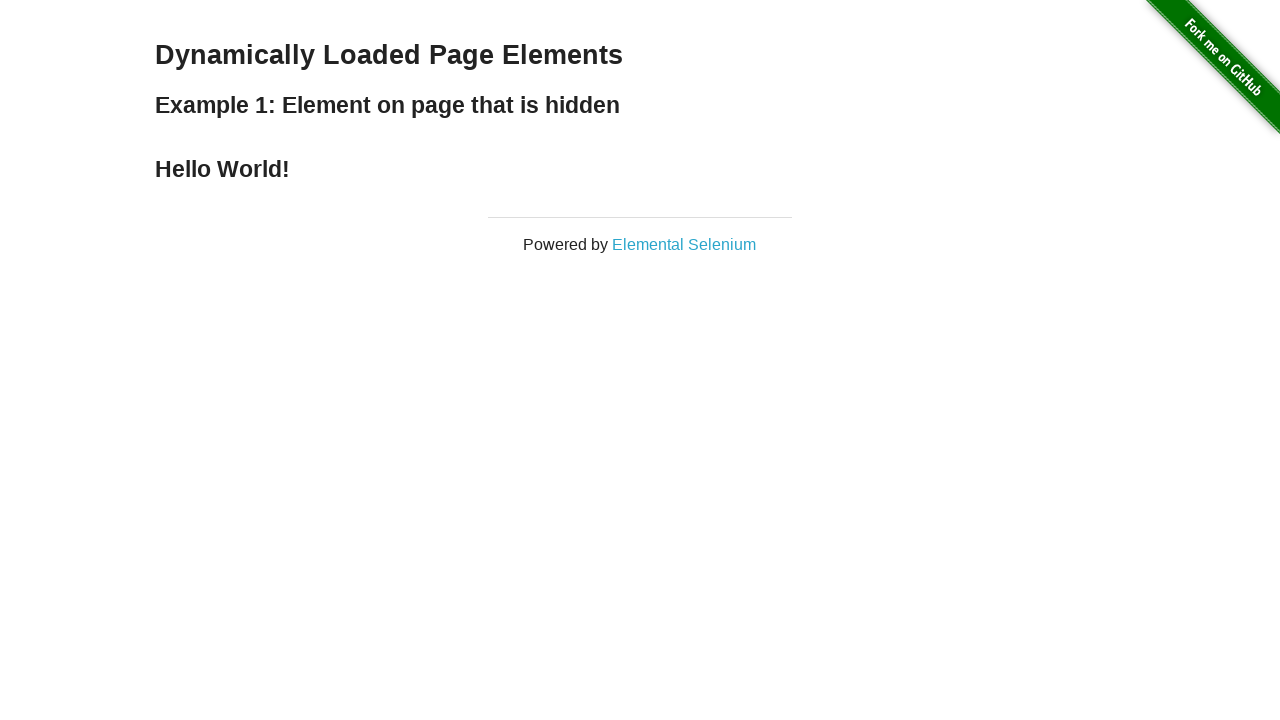

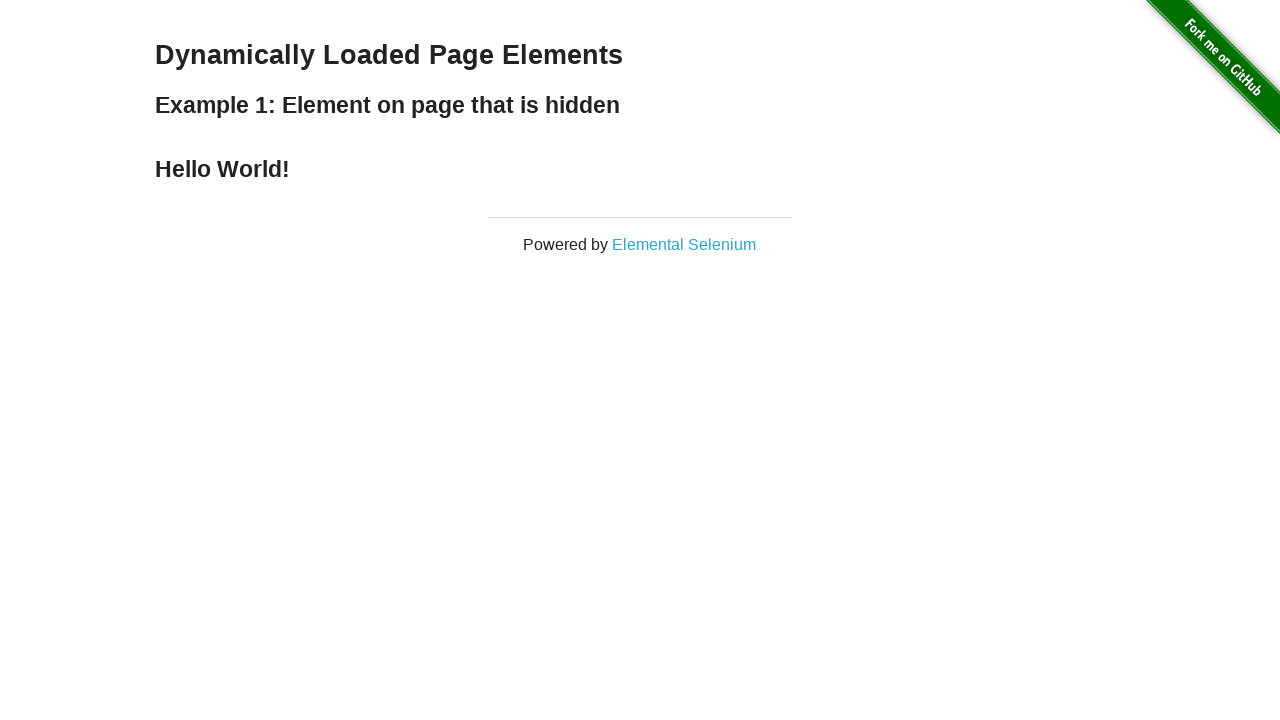